Navigates to Flipkart homepage and verifies the page loads by checking the title

Starting URL: https://www.flipkart.com/

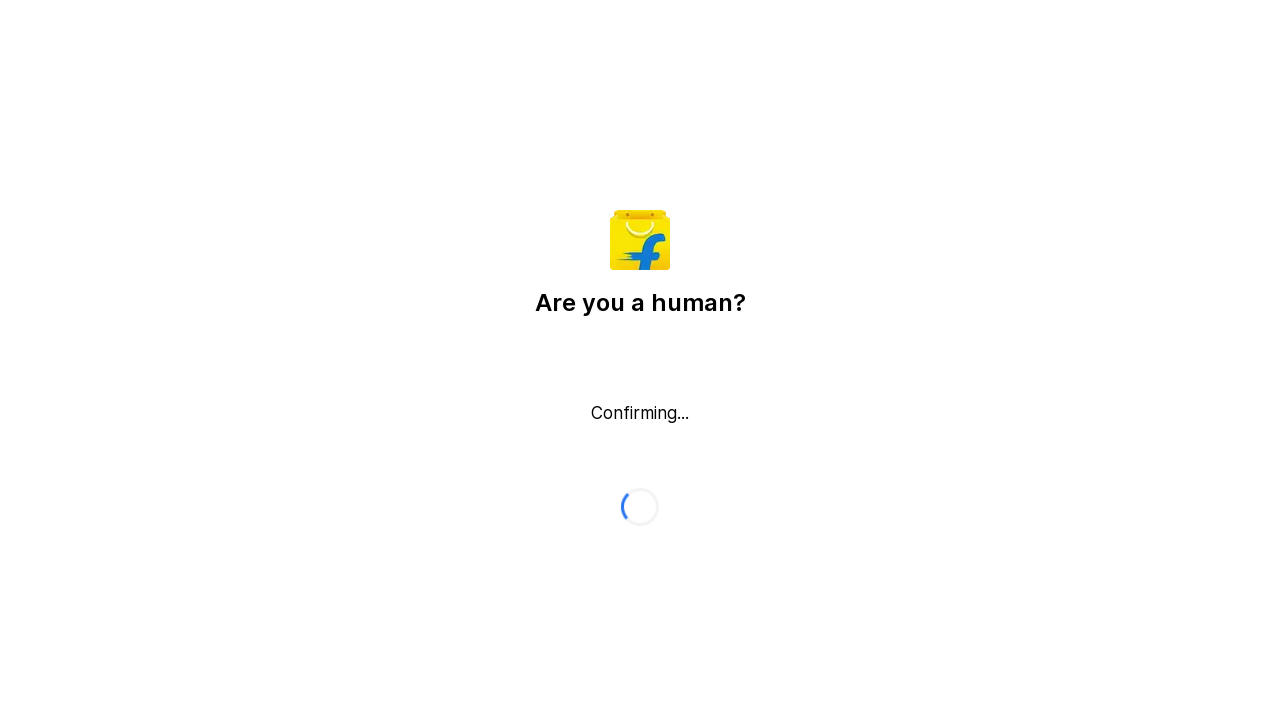

Waited for page to reach domcontentloaded state
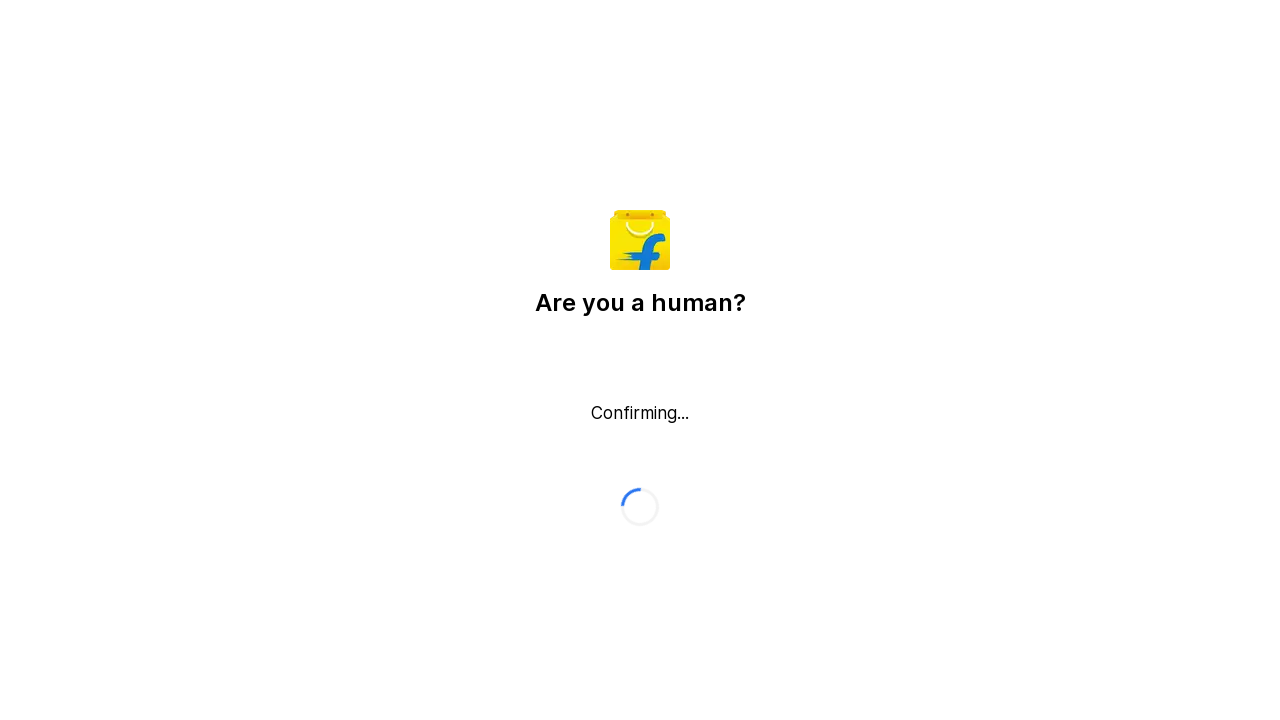

Retrieved page title: Flipkart reCAPTCHA
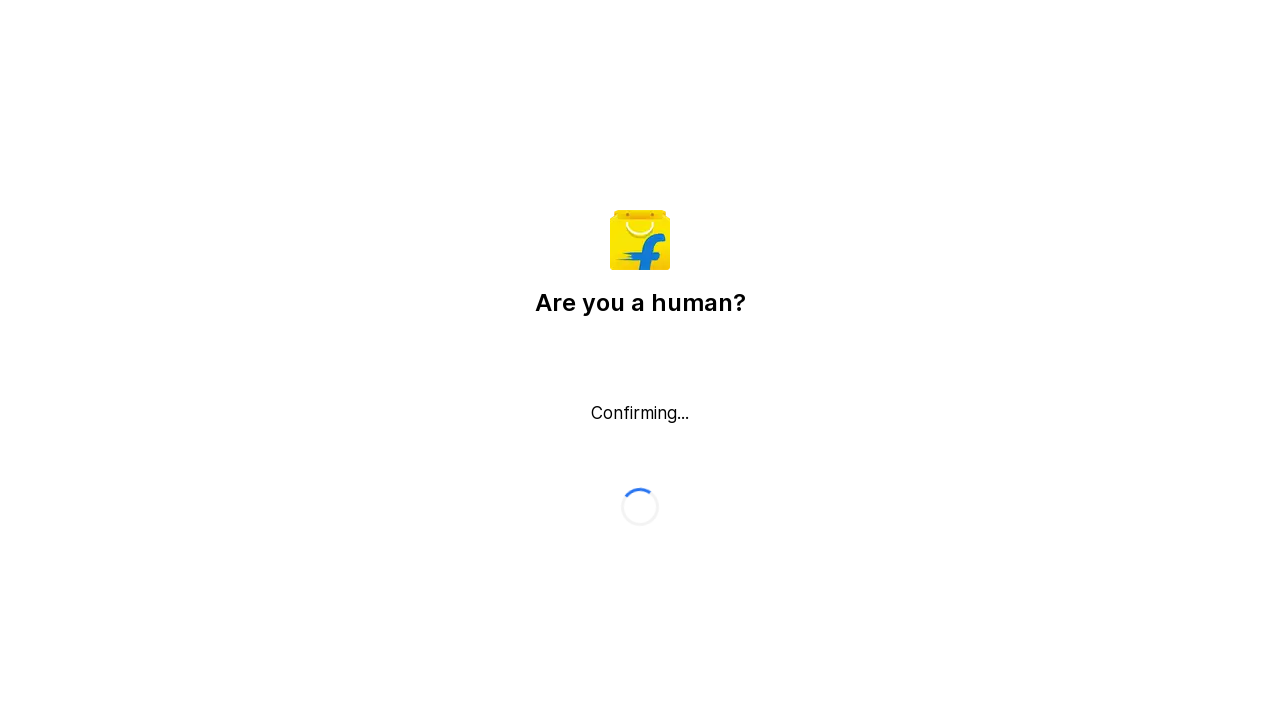

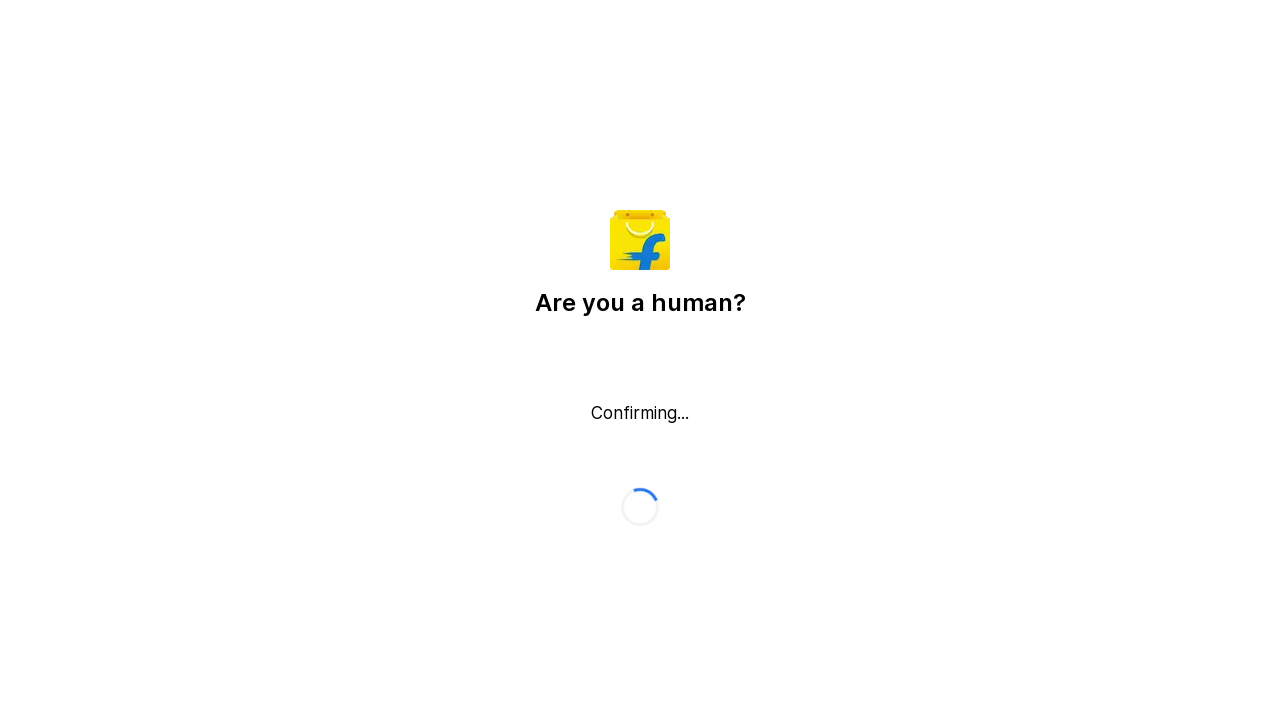